Tests GreenKart e-commerce site by searching for a product on the landing page, navigating to the Top Deals page, and verifying the product name matches across both pages.

Starting URL: https://rahulshettyacademy.com/seleniumPractise/#/

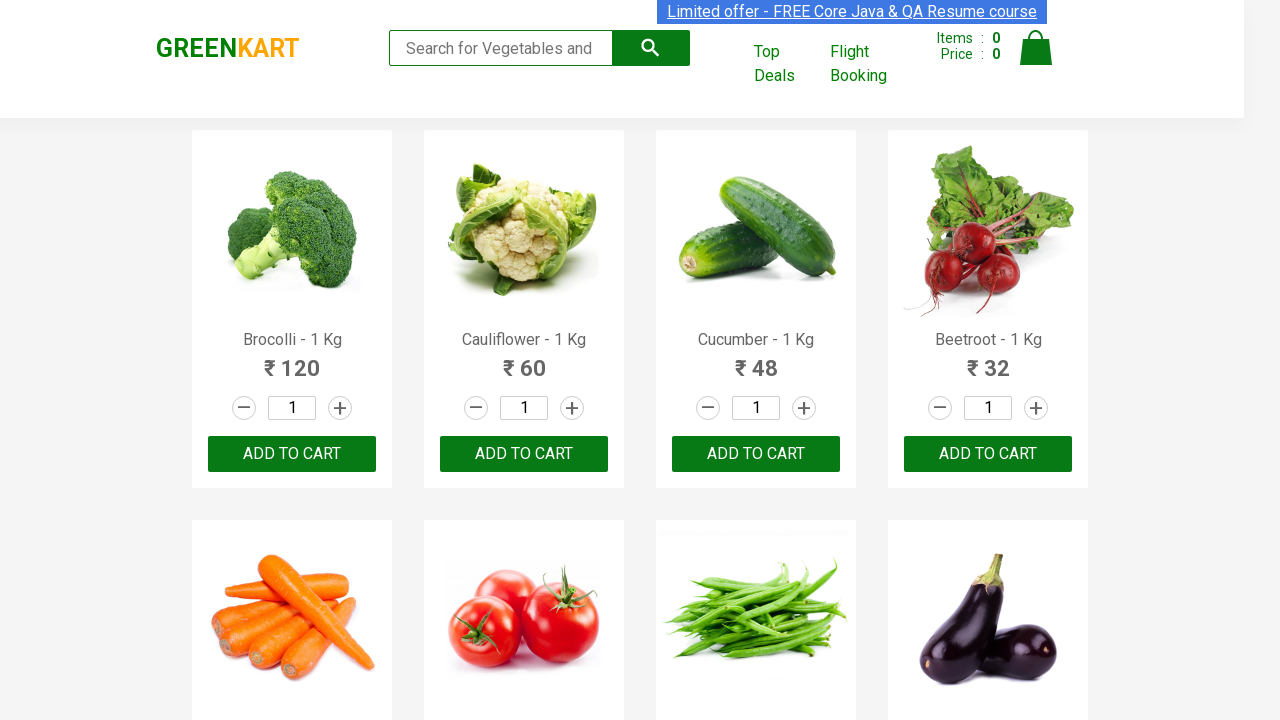

Filled search field with 'Tom' on landing page on input[type='search']
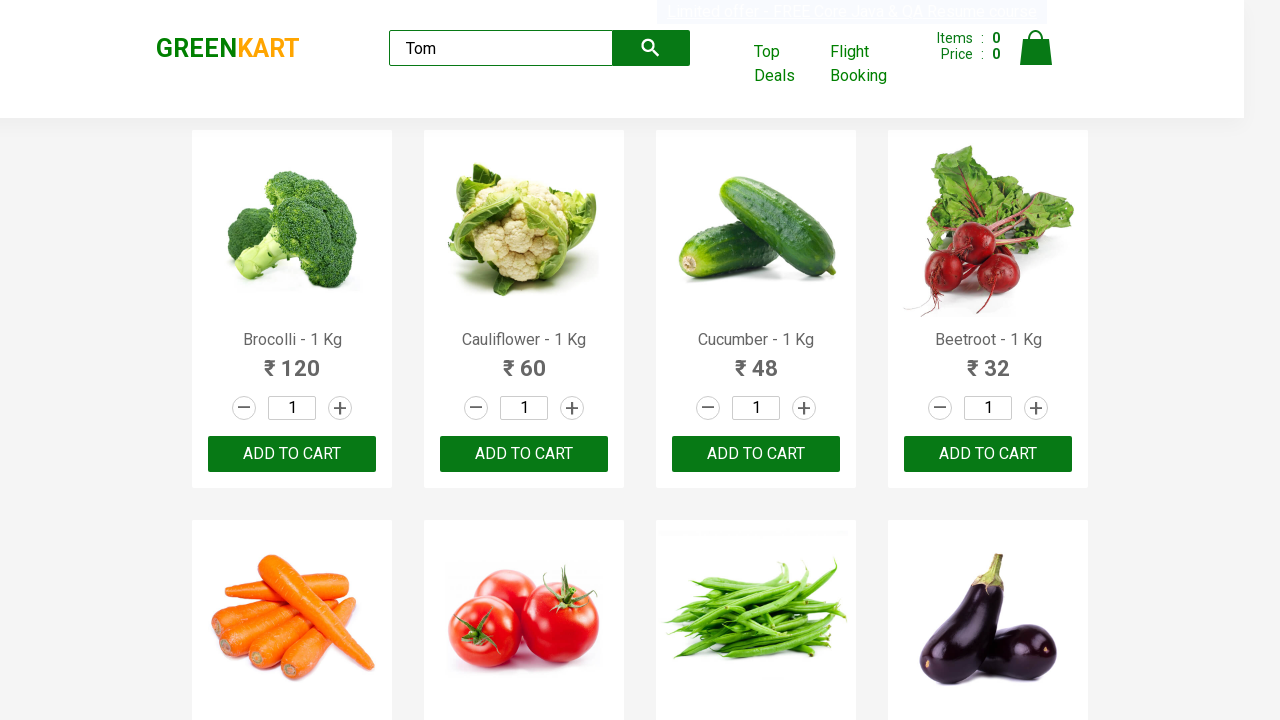

Waited 1 second for search results to load
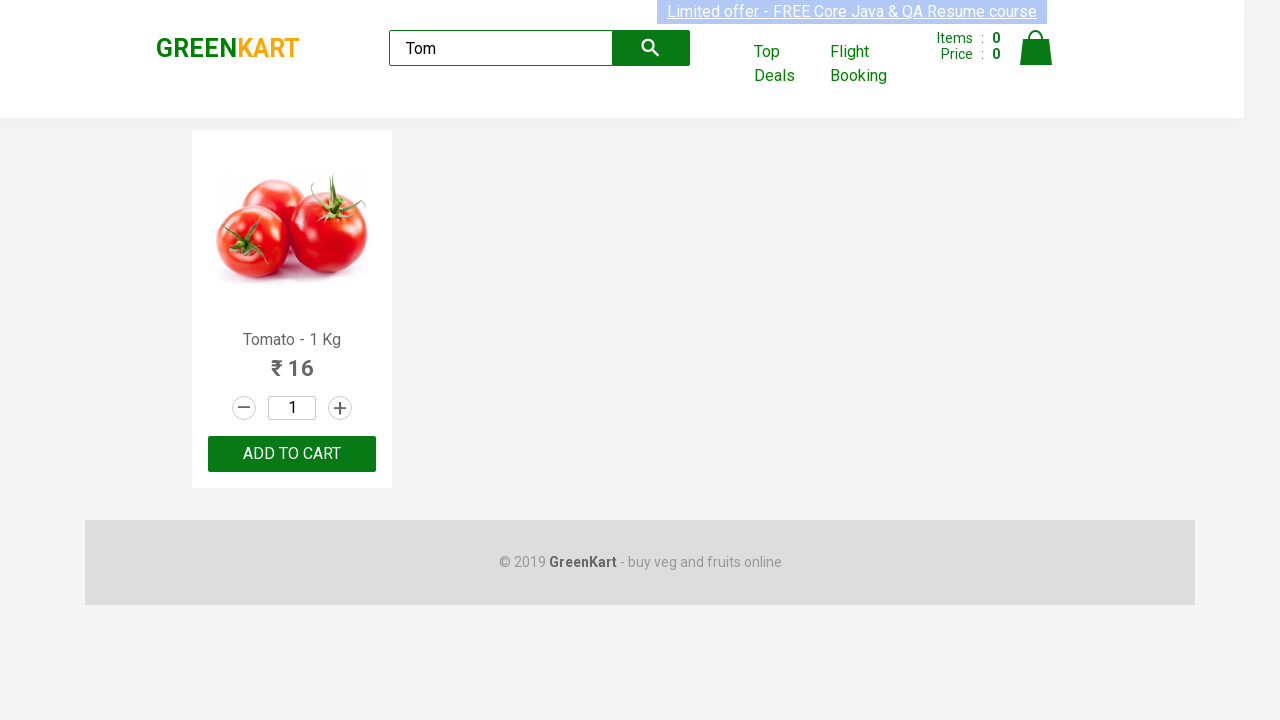

Located first product name element in search results
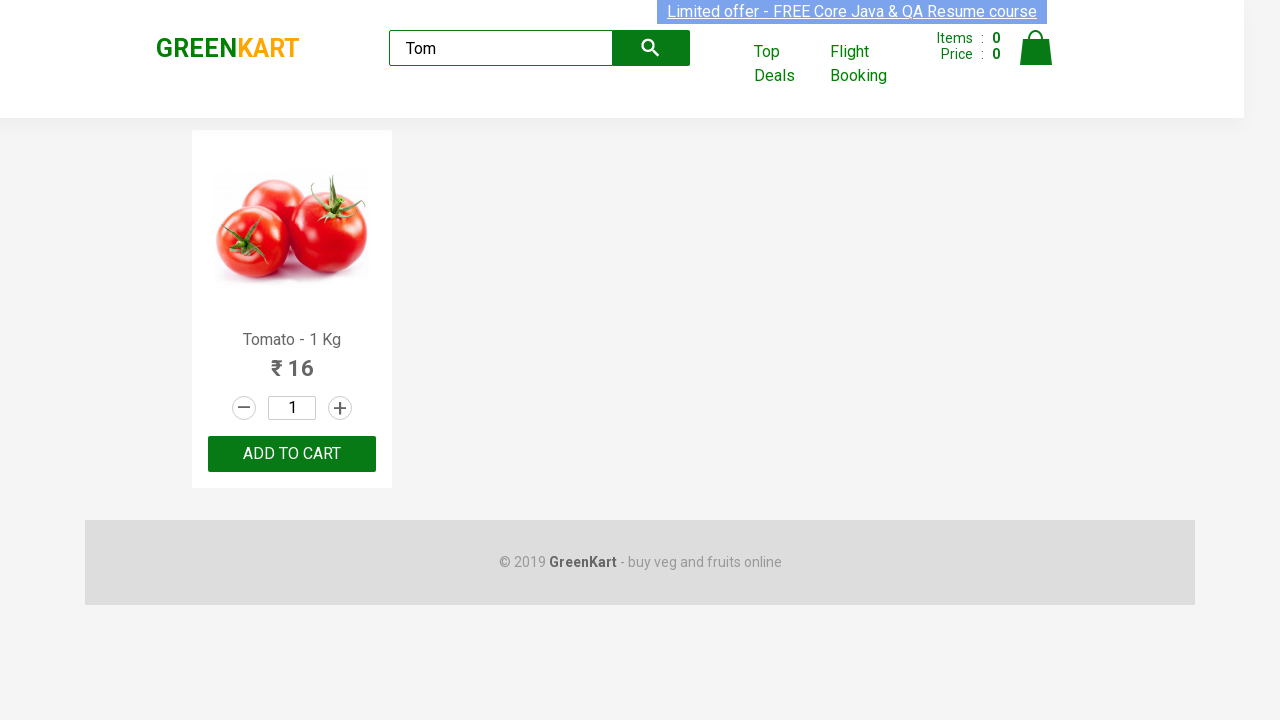

Extracted product name: 'Tomato'
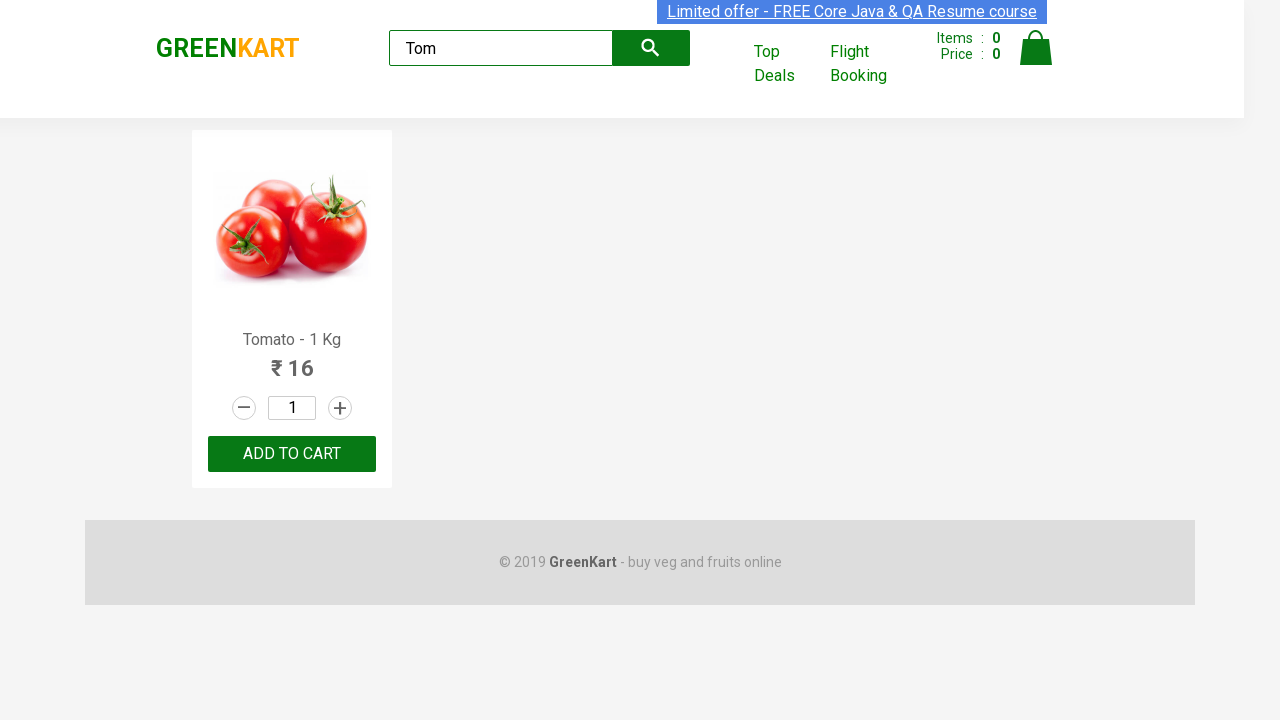

Clicked 'Top Deals' link to open offers page in new tab at (787, 64) on a.cart-header-navlink:has-text('Top Deals')
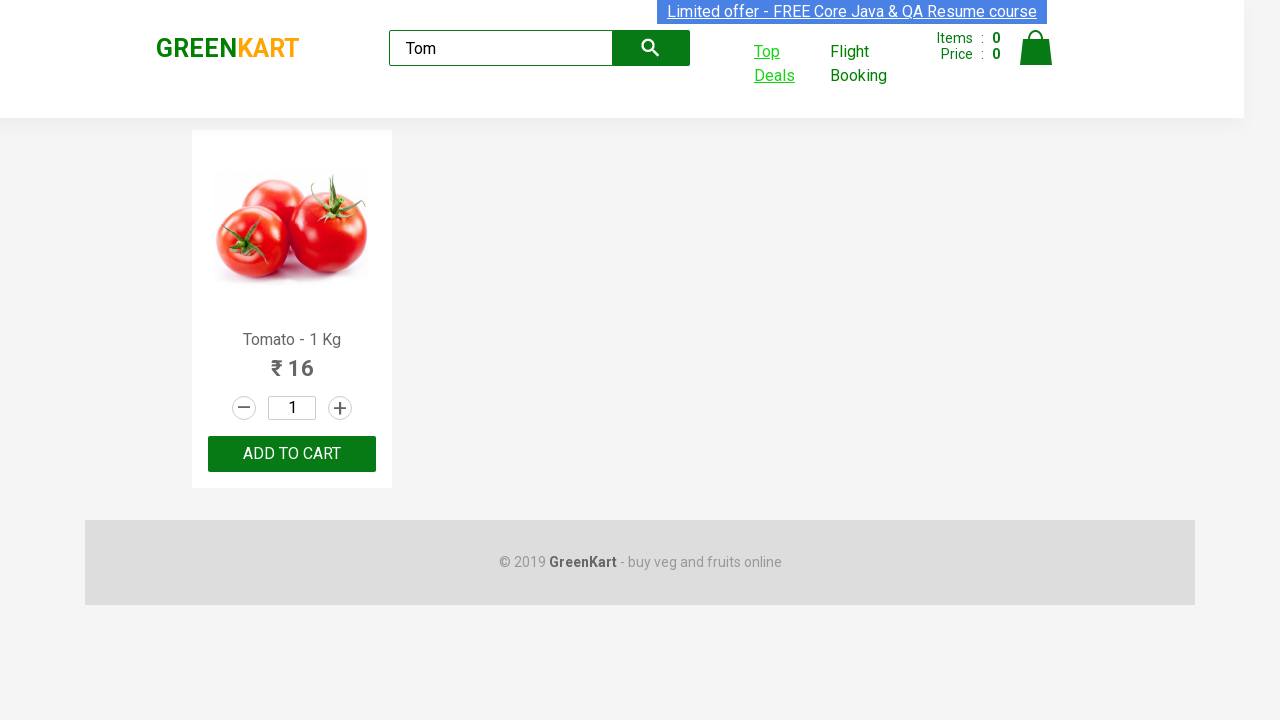

Switched to new tab (Top Deals page)
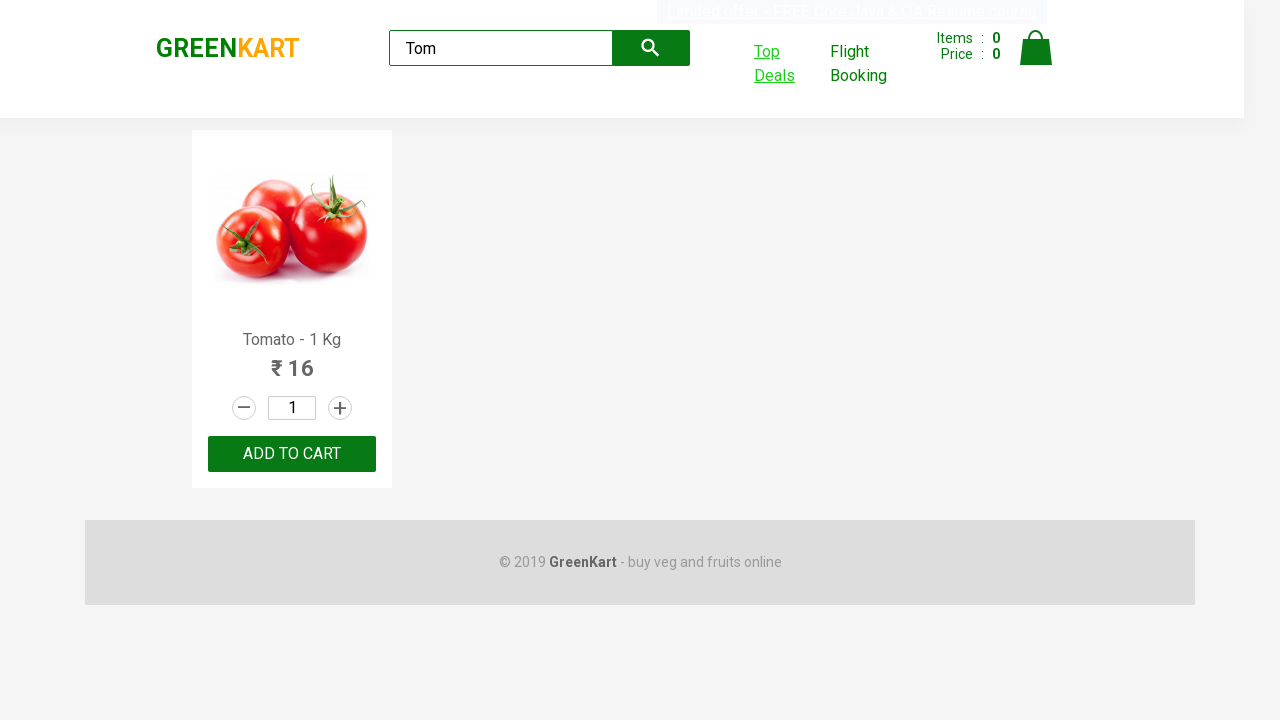

Waited for Top Deals page to fully load
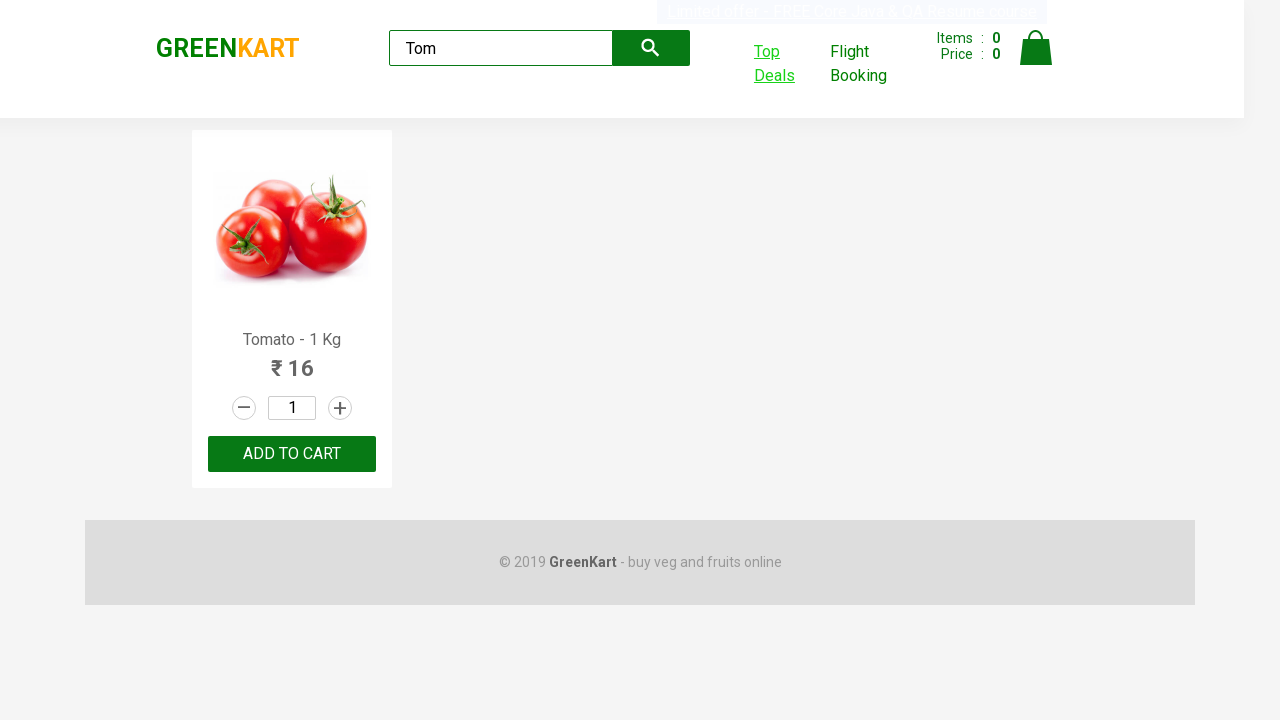

Filled search field with 'Tom' on Top Deals page on input[type='search']
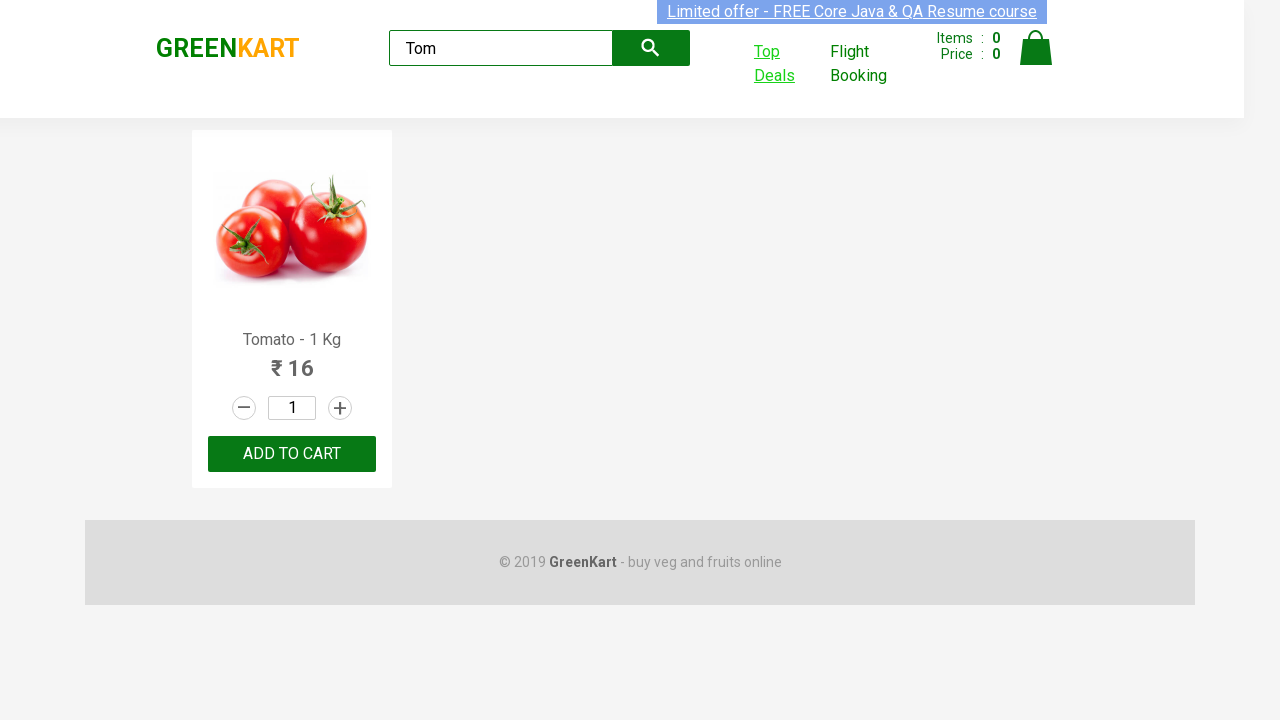

Waited 1 second for search results to load on Top Deals page
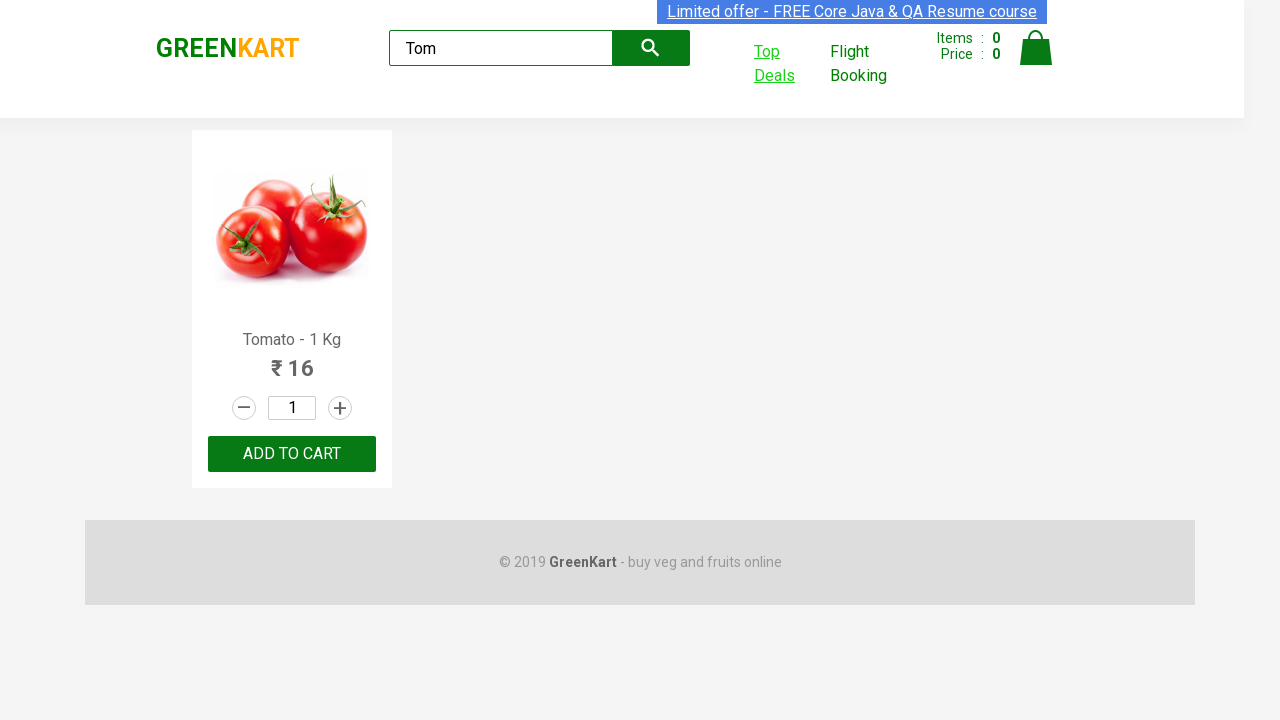

Extracted product name from Top Deals table: 'Tomato'
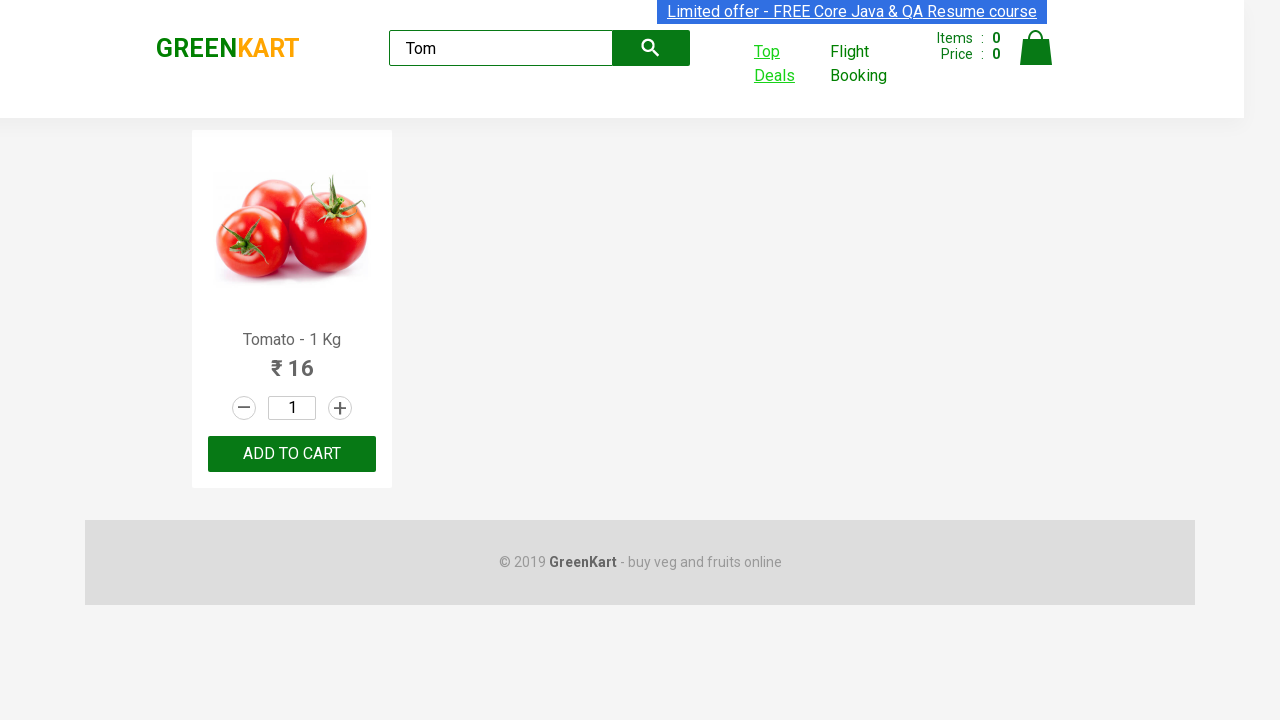

Verified product names match: 'Tomato' == 'Tomato'
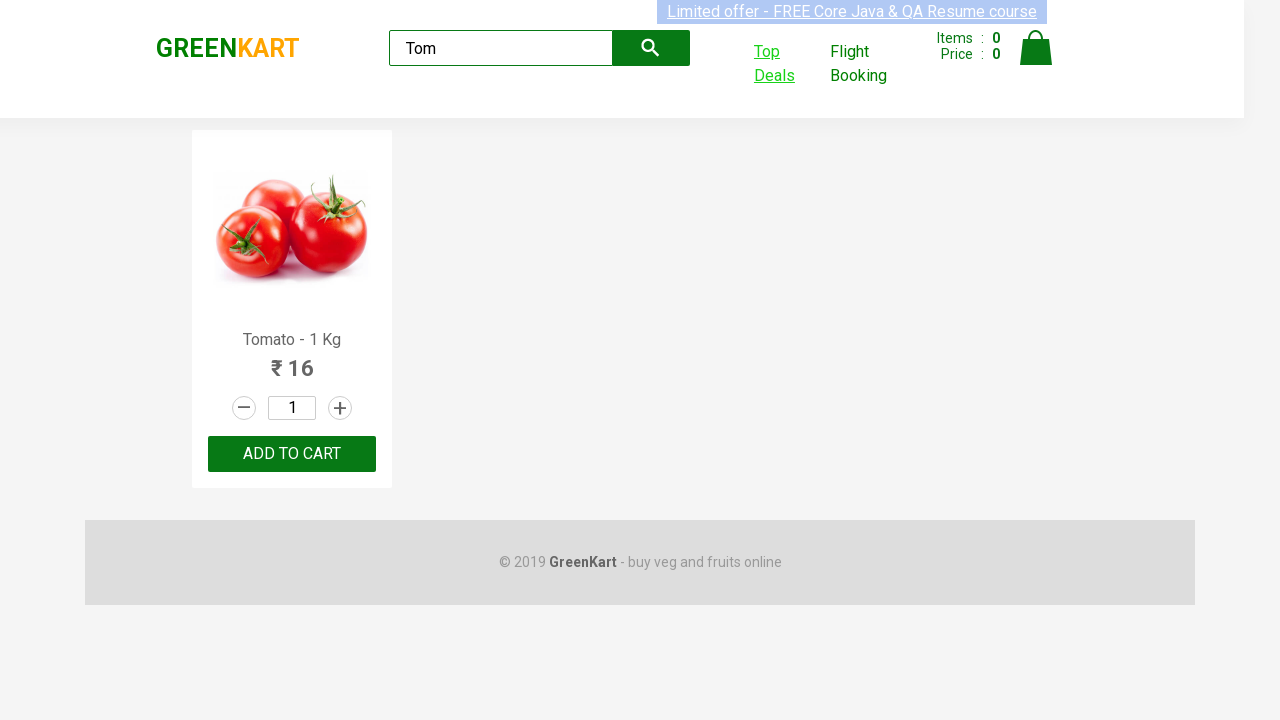

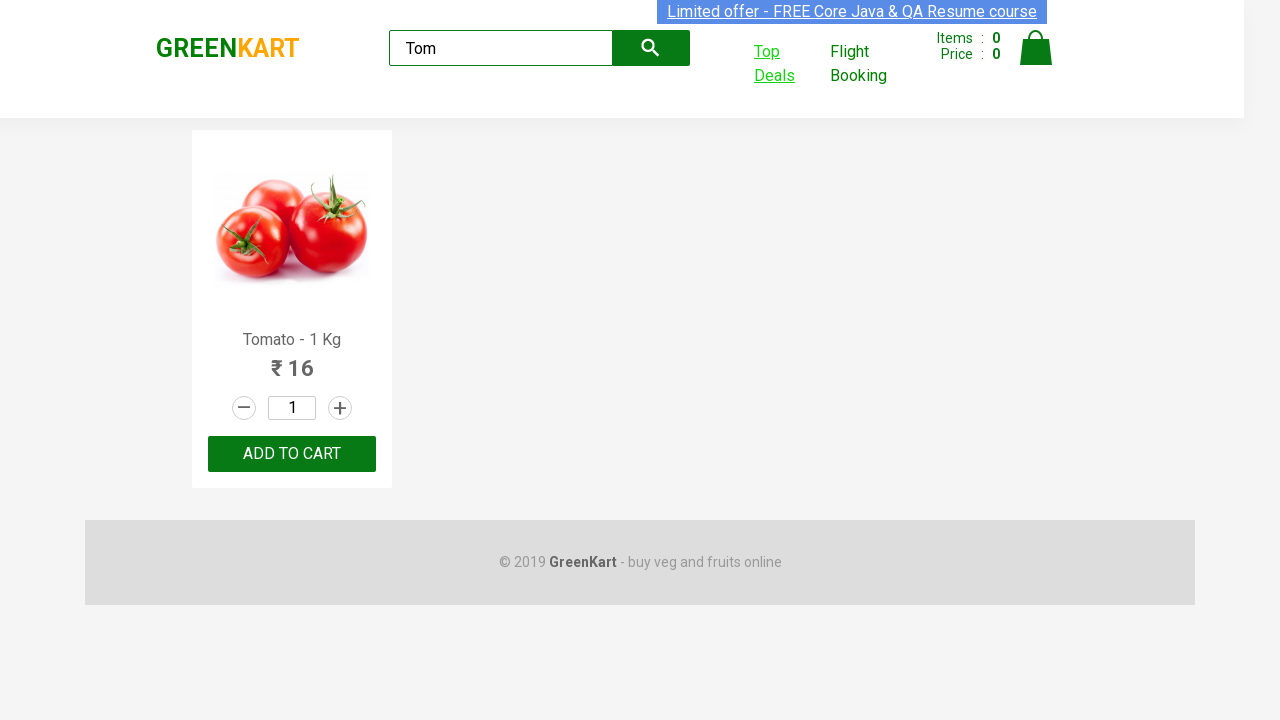